Navigates to a frames demo page and verifies that frames are present on the page by checking the frame count.

Starting URL: https://ui.vision/demo/webtest/frames/

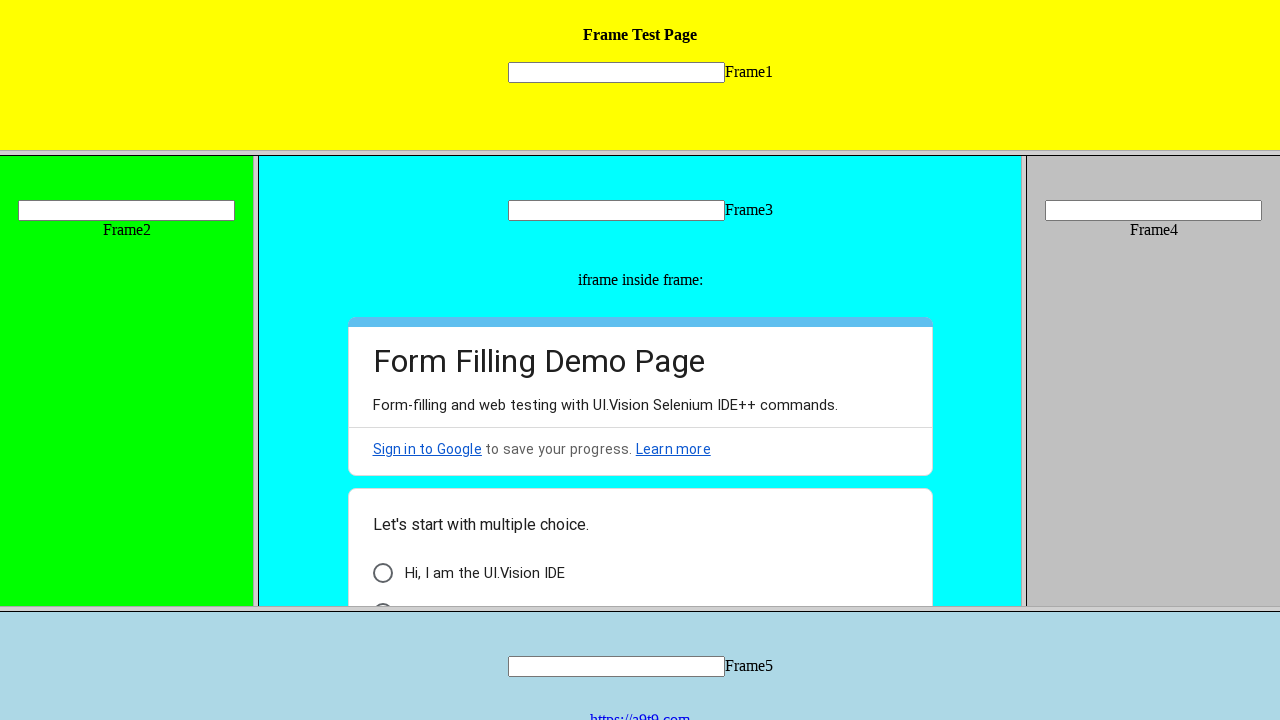

Navigated to frames demo page
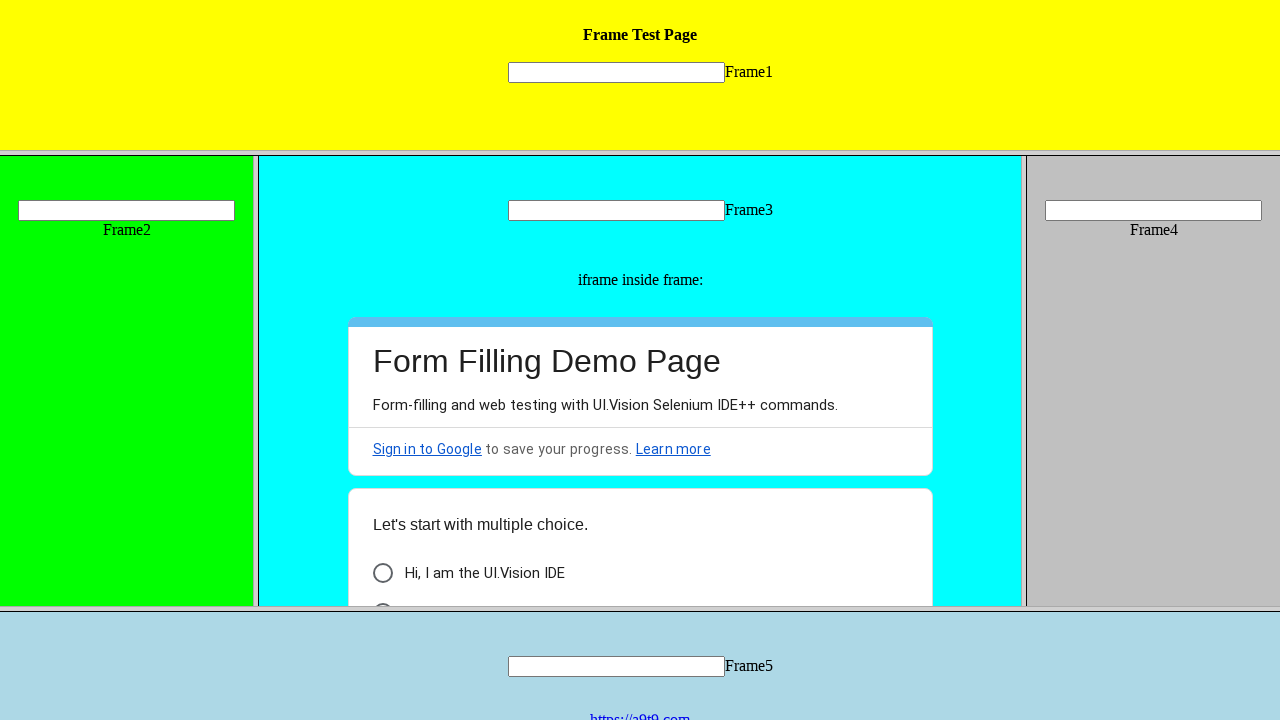

Retrieved all frames from the page
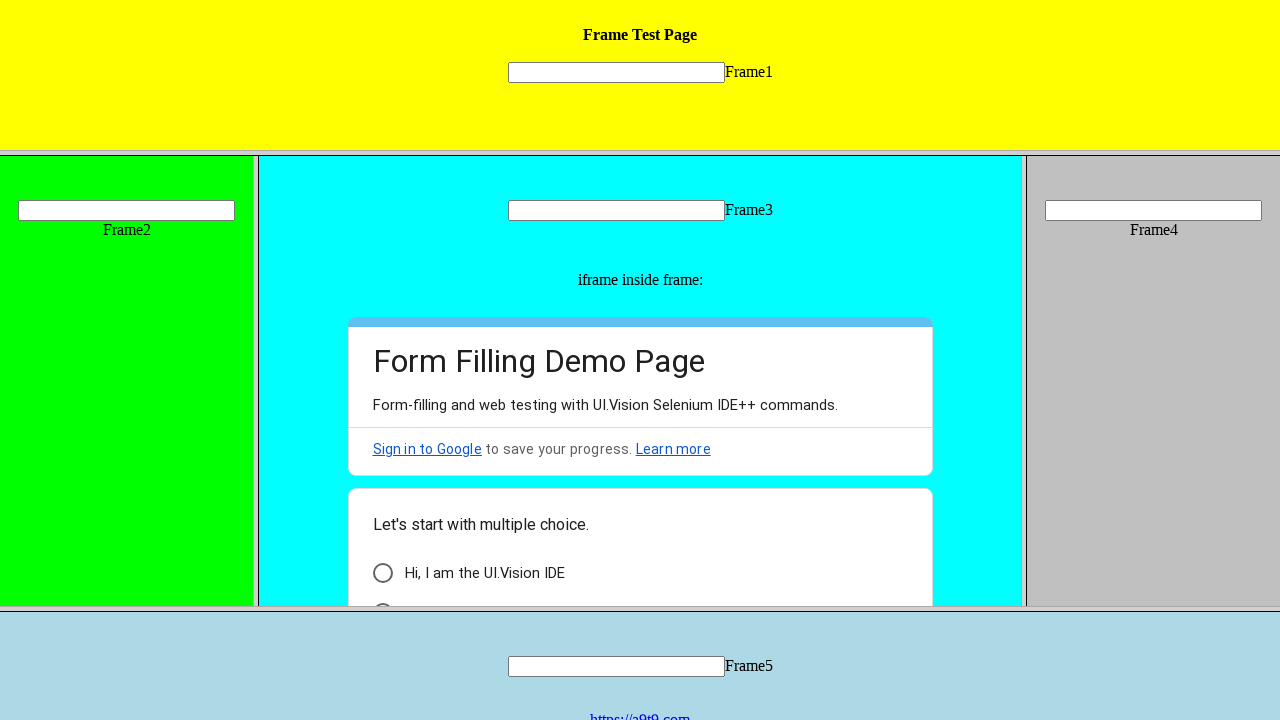

Verified that multiple frames are present on the page (found 7 frames)
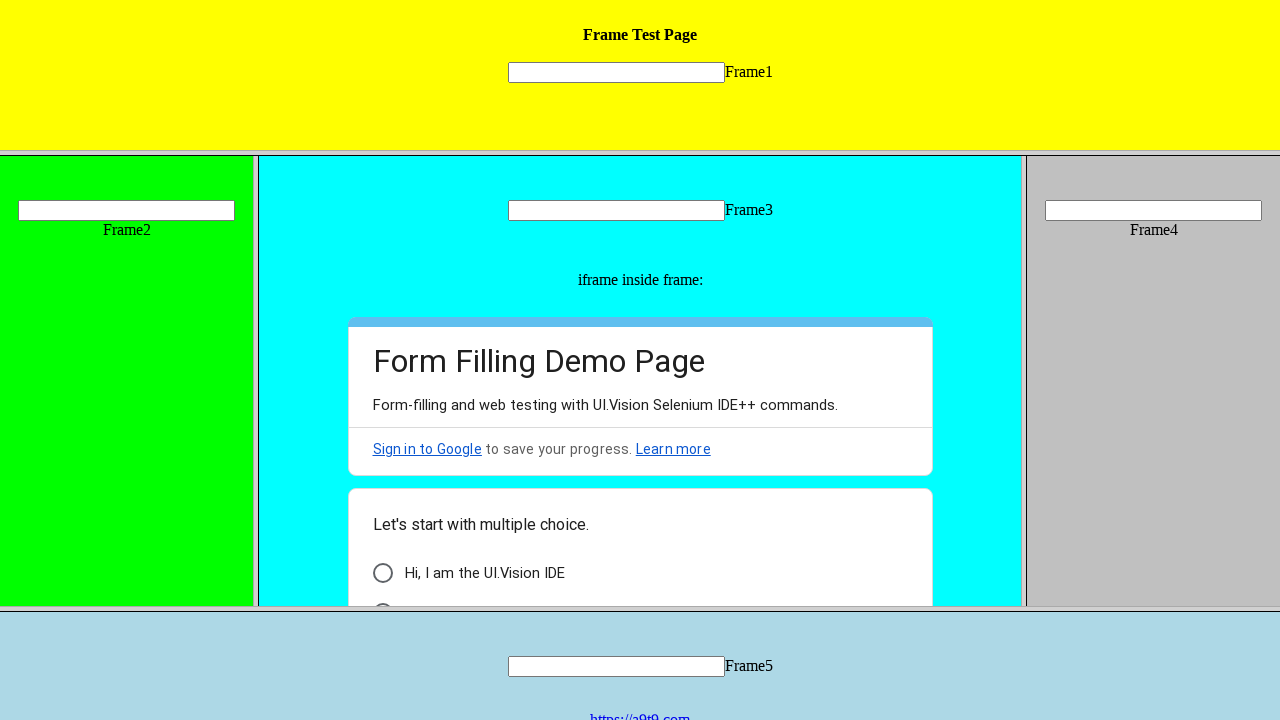

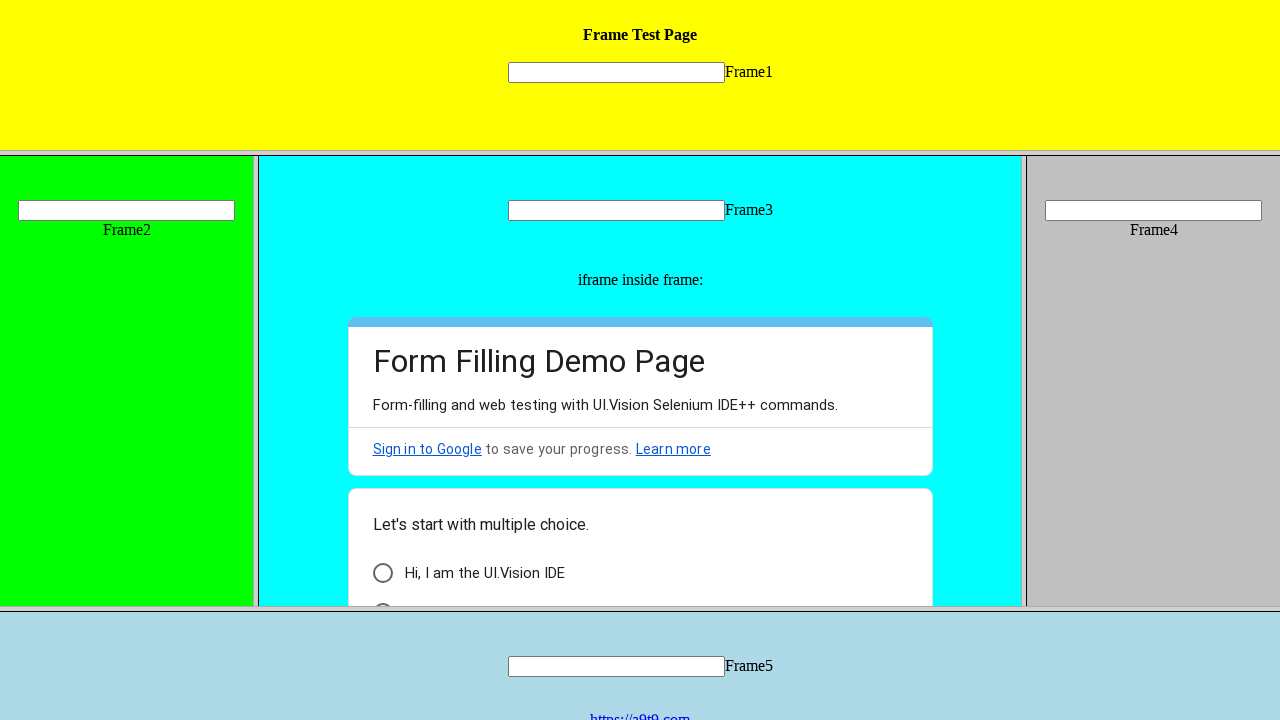